Demonstrates context menu (right-click) and double-click actions on form fields

Starting URL: https://www.saucedemo.com

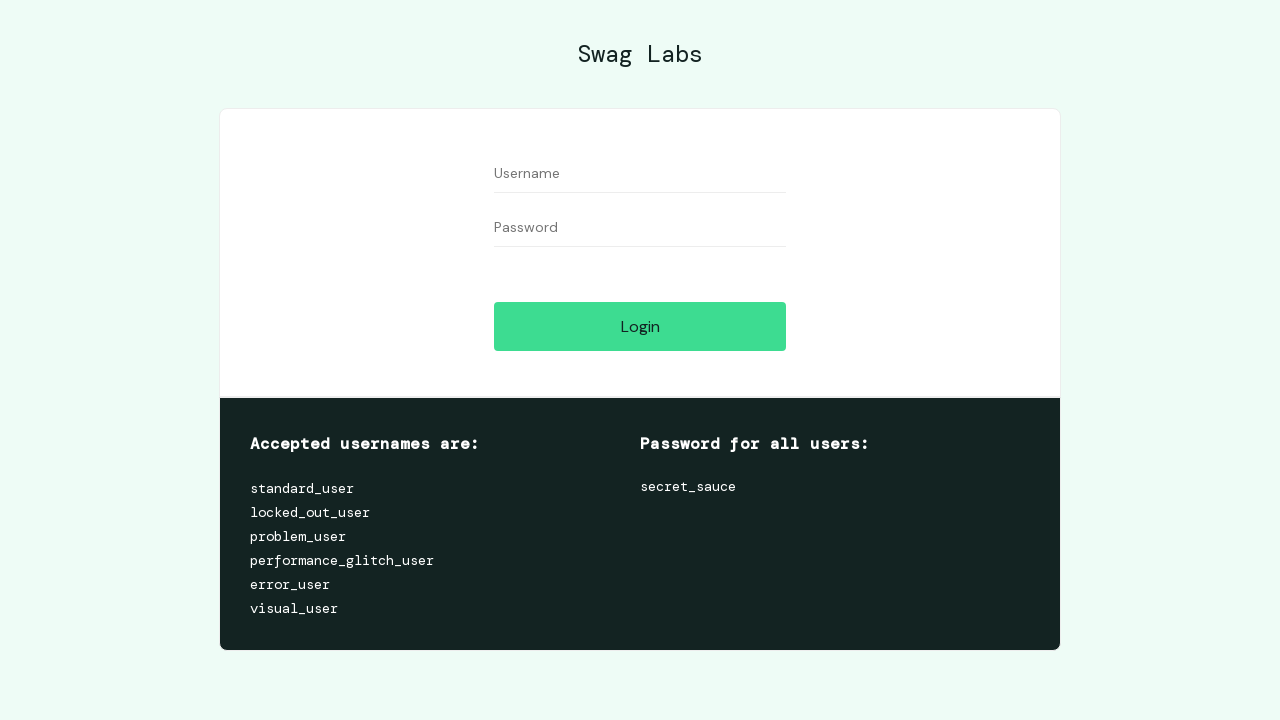

Navigated to Sauce Demo login page
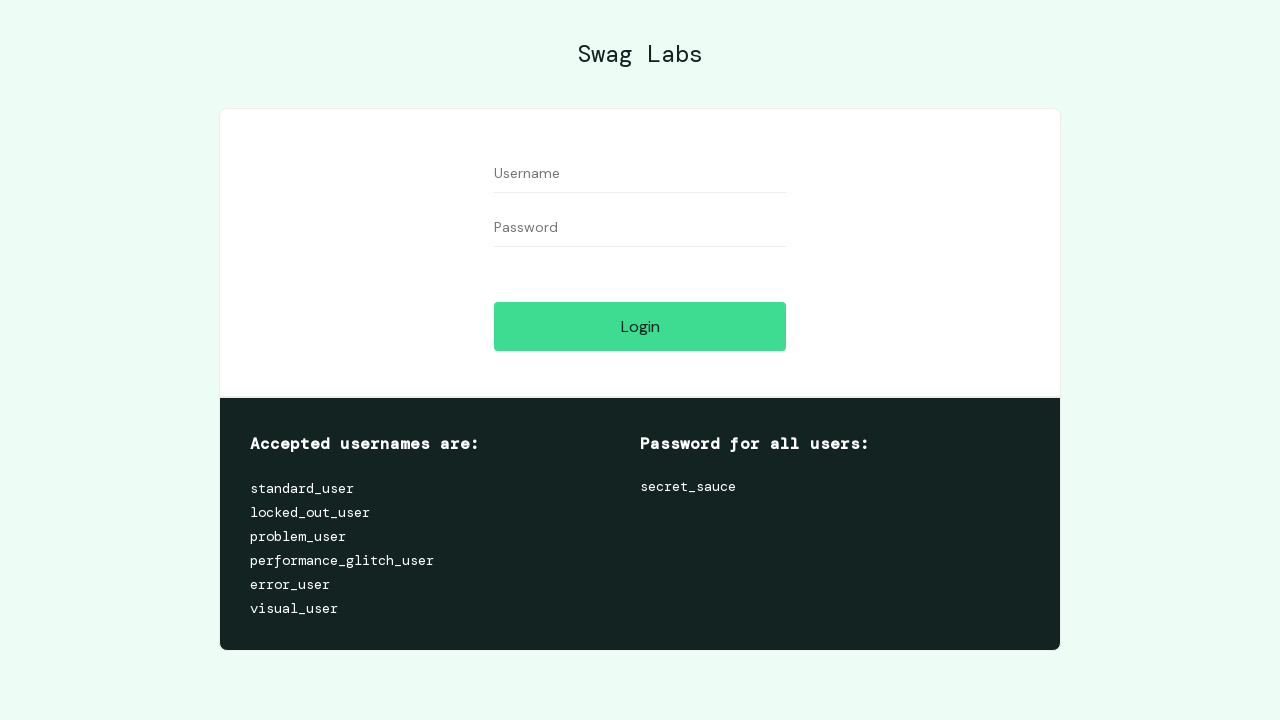

Right-clicked on password field to open context menu at (640, 228) on #password
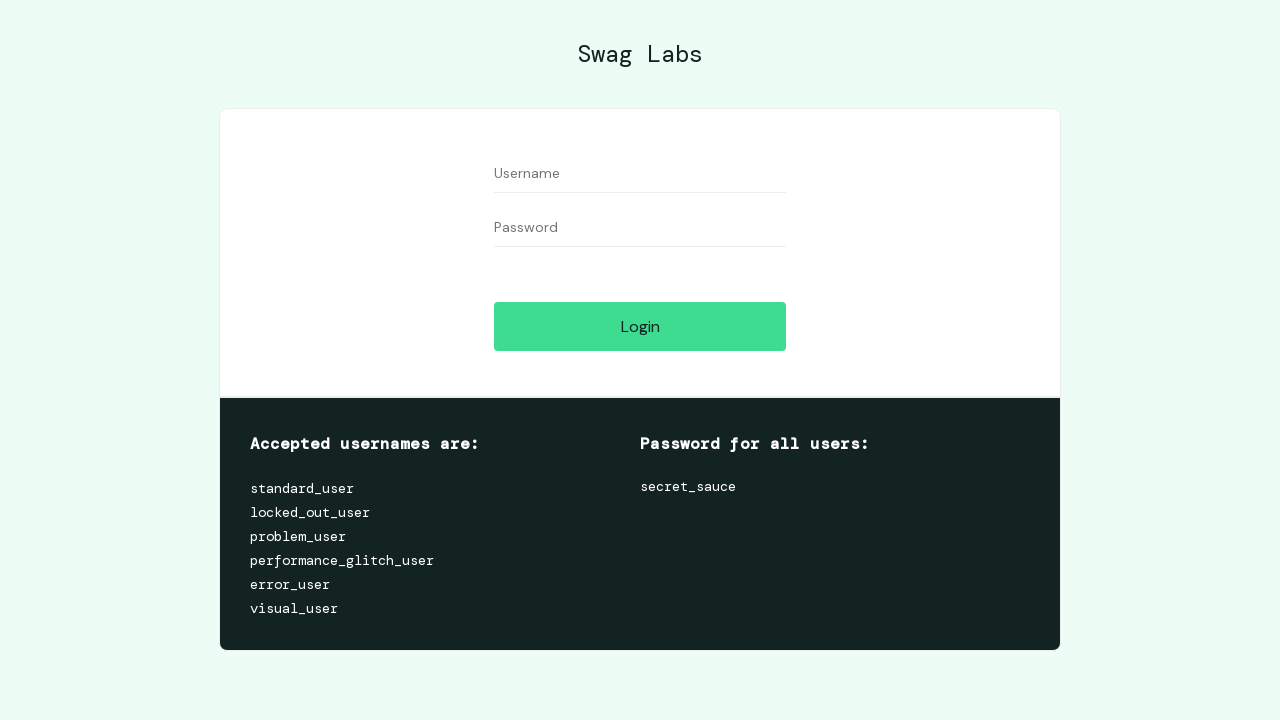

Filled username field with 'Alijon' on #user-name
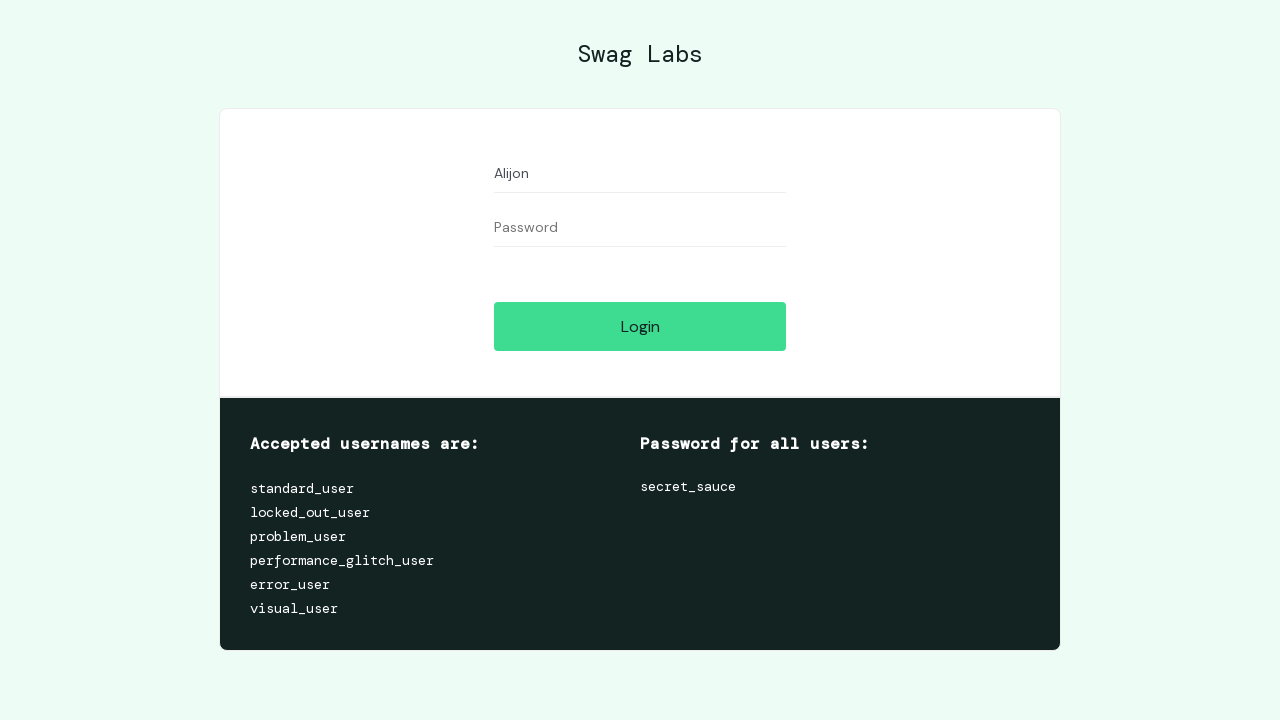

Double-clicked on username field to select all text at (640, 174) on #user-name
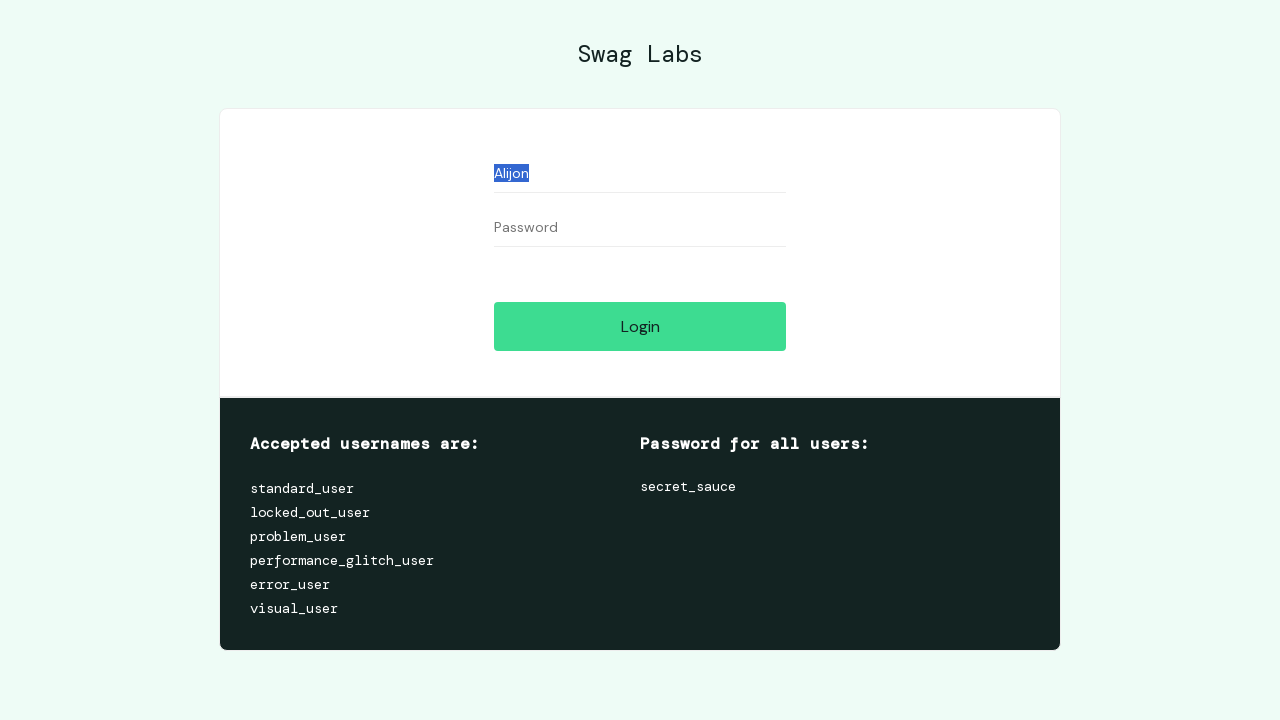

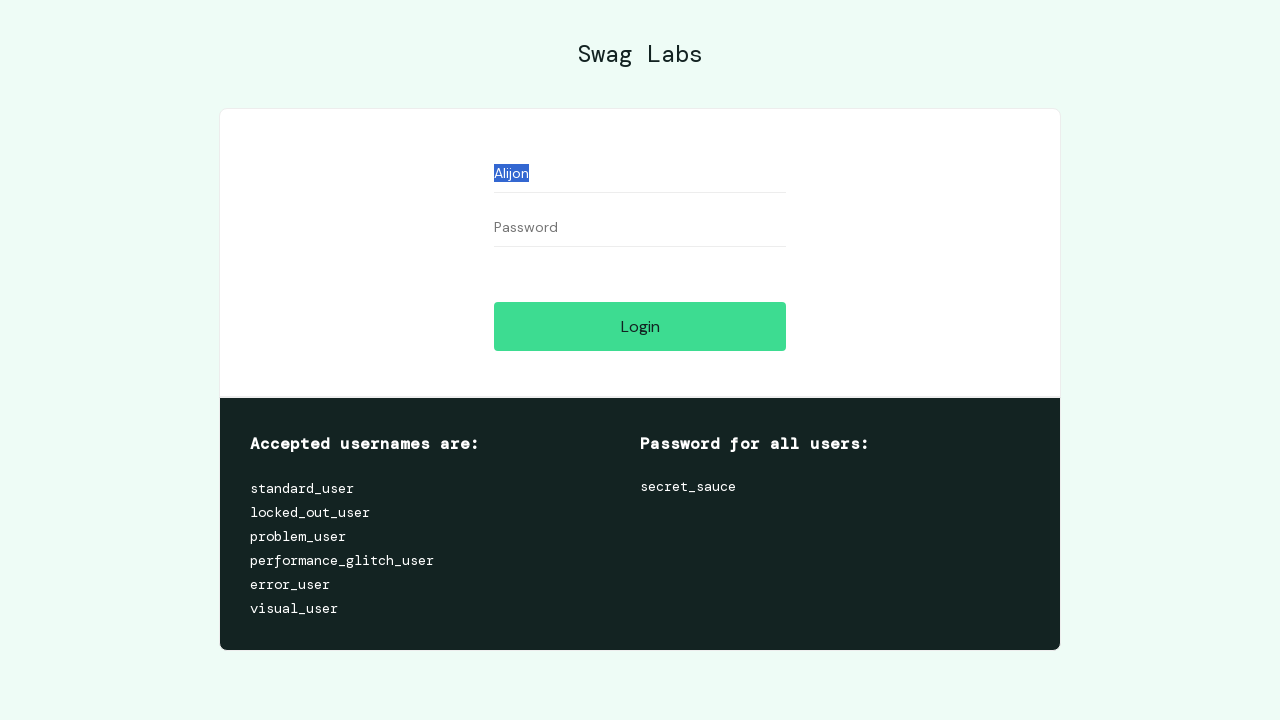